Tests the feedback form submission by filling all form fields and clicking submit, then waiting for the feedback confirmation title to appear

Starting URL: http://zero.webappsecurity.com/index.html

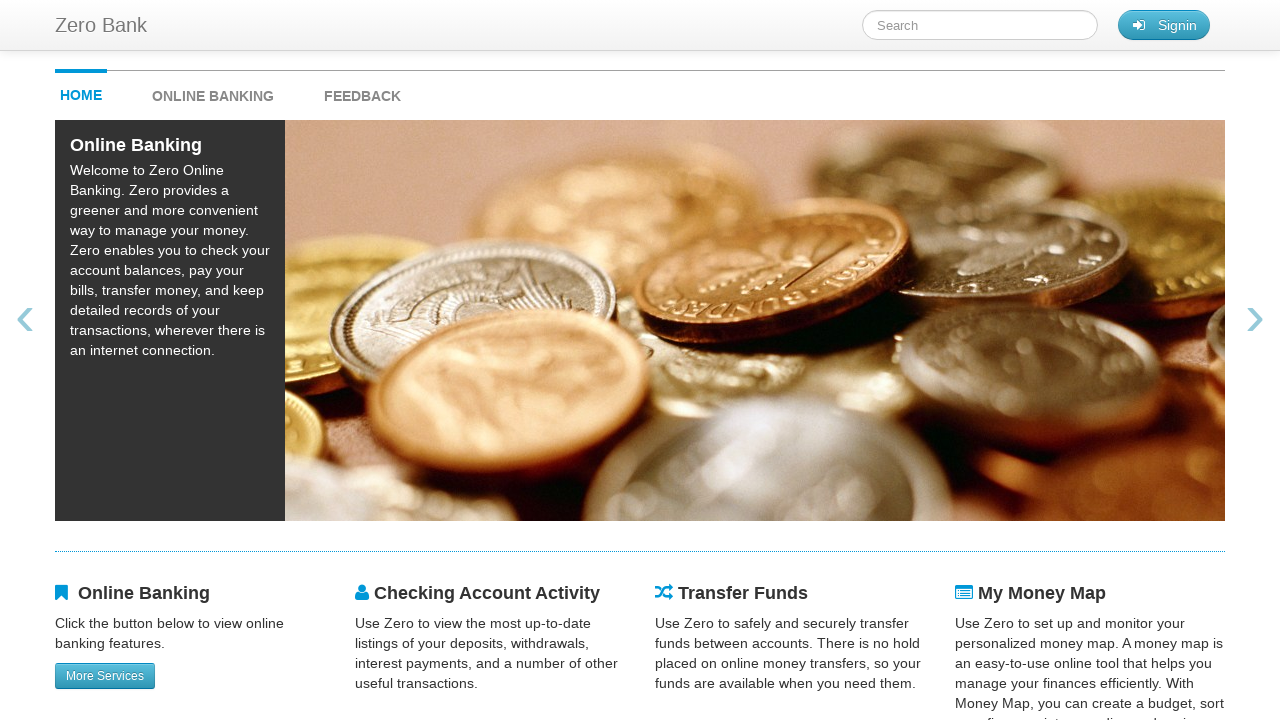

Clicked feedback link at (362, 91) on #feedback
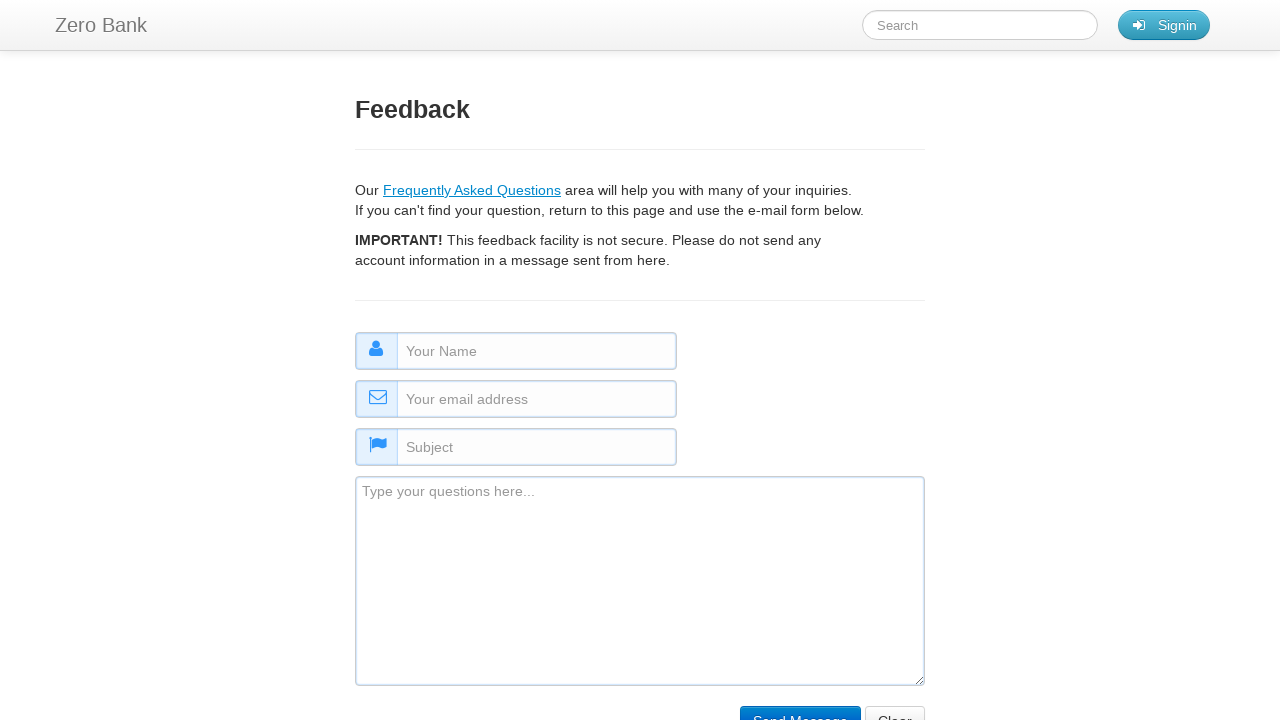

Filled name field with 'some name' on #name
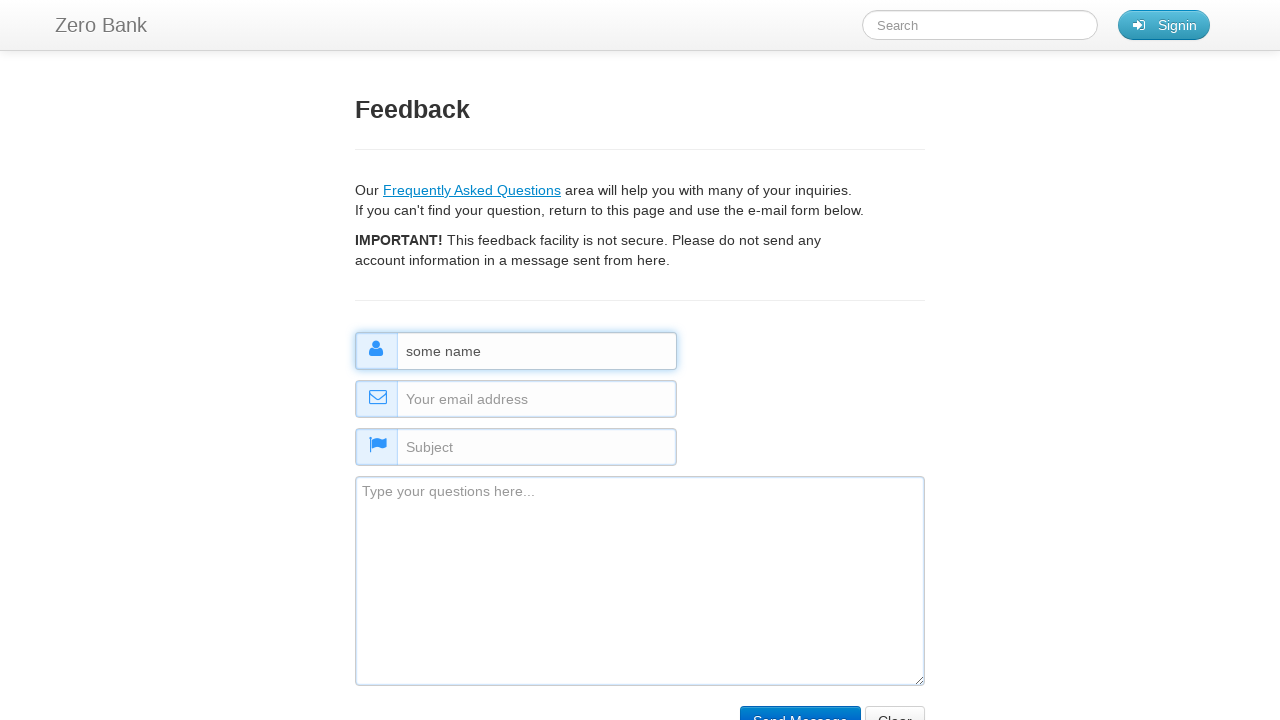

Filled email field with 'some@email.com' on #email
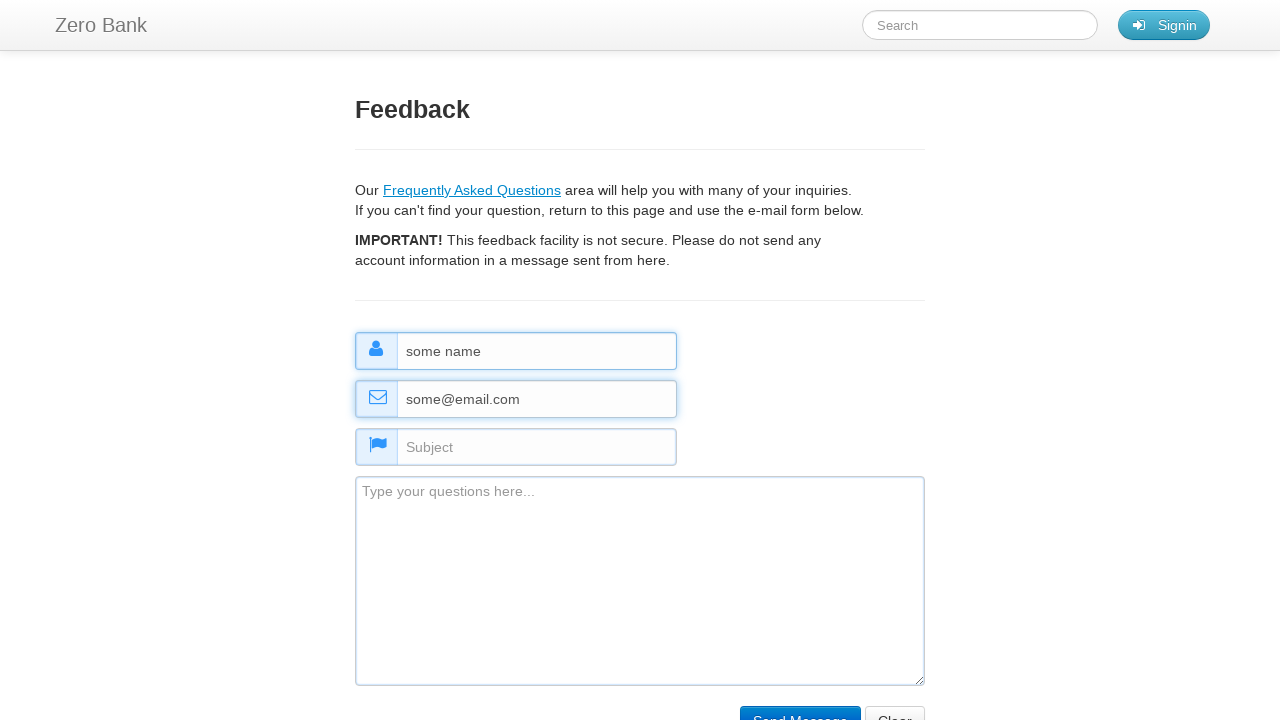

Filled subject field with 'some subject' on #subject
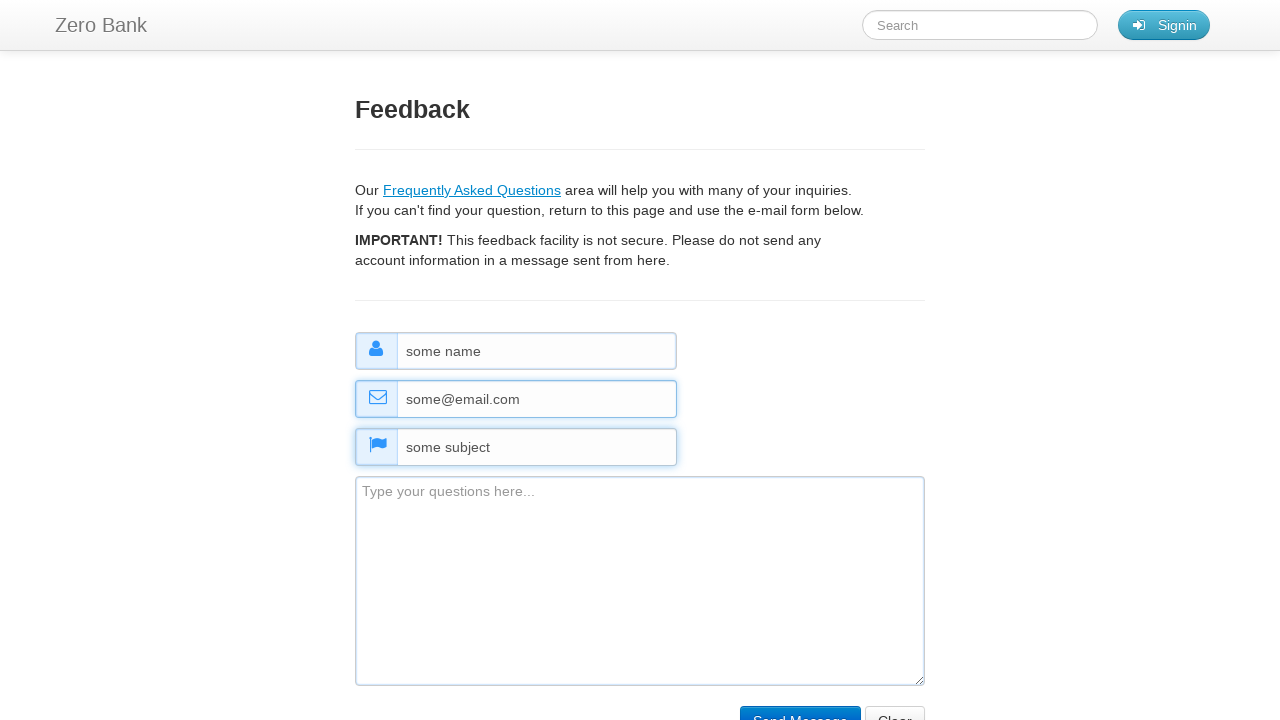

Filled comment field with 'some comment' on #comment
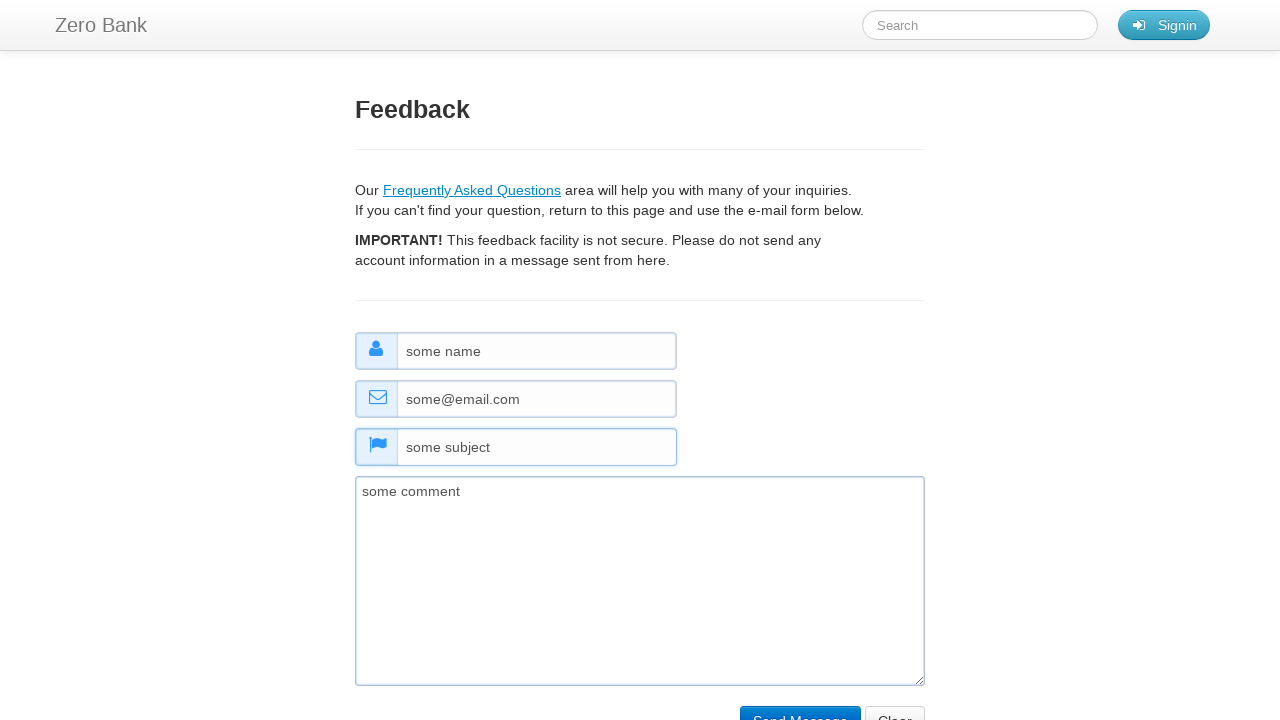

Clicked submit button to submit feedback form at (800, 705) on input[name='submit']
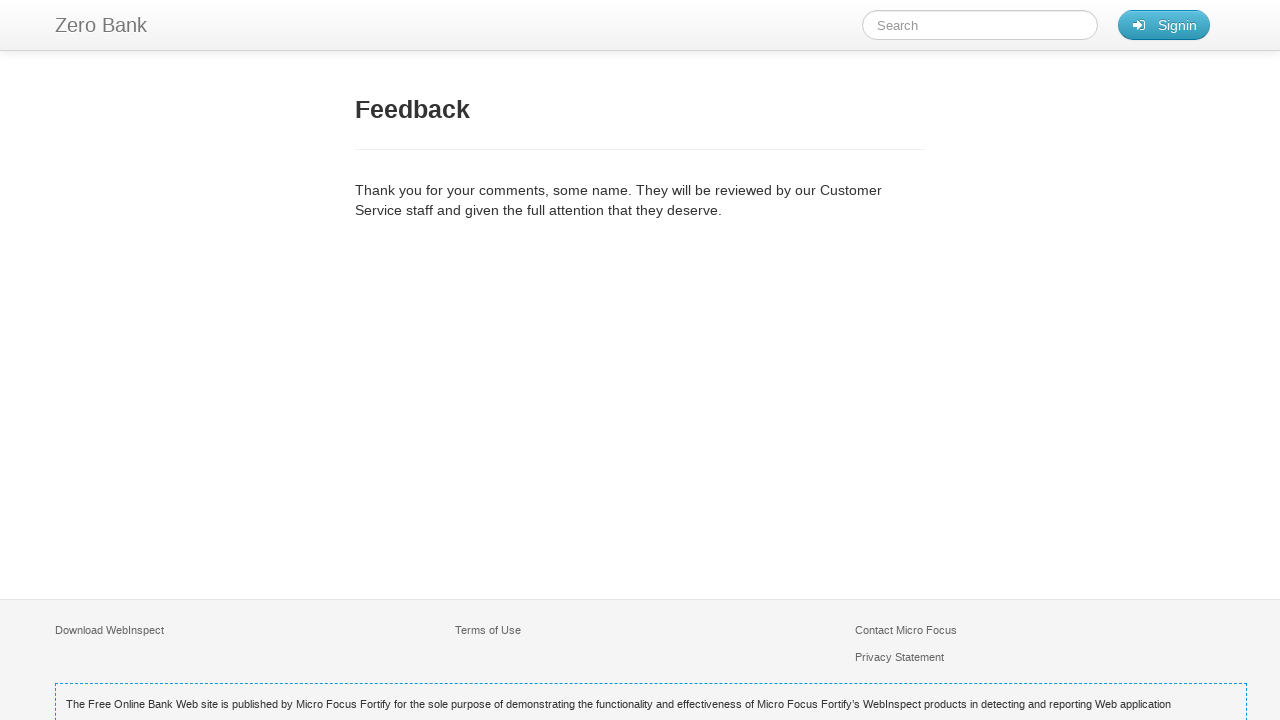

Feedback confirmation title appeared, form submission successful
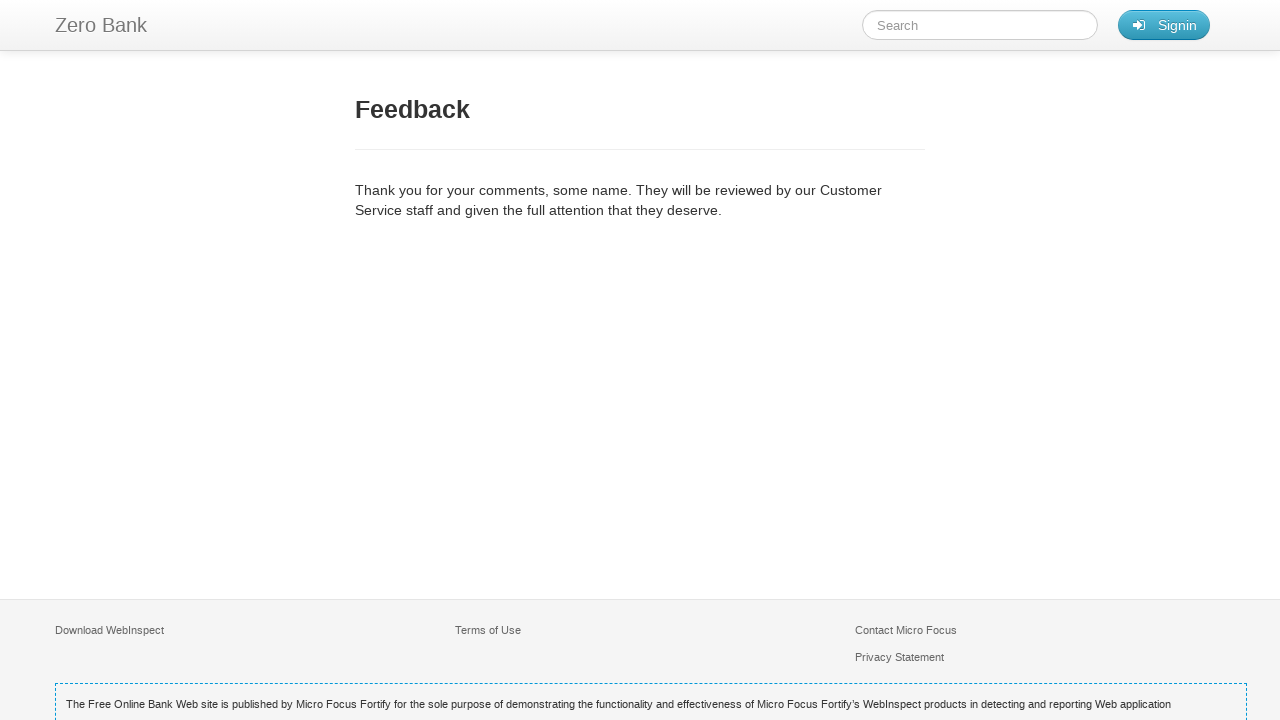

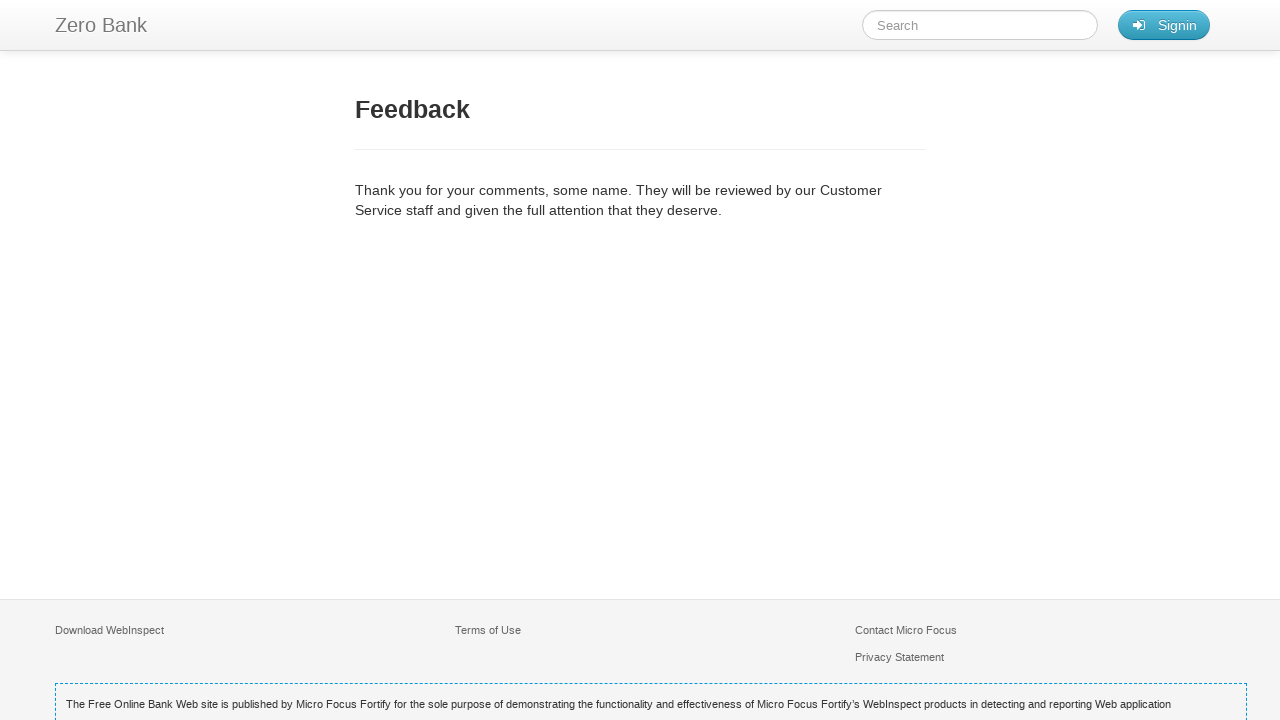